Switches to an iframe, reads text content, and switches back to main frame

Starting URL: https://demoqa.com/frames

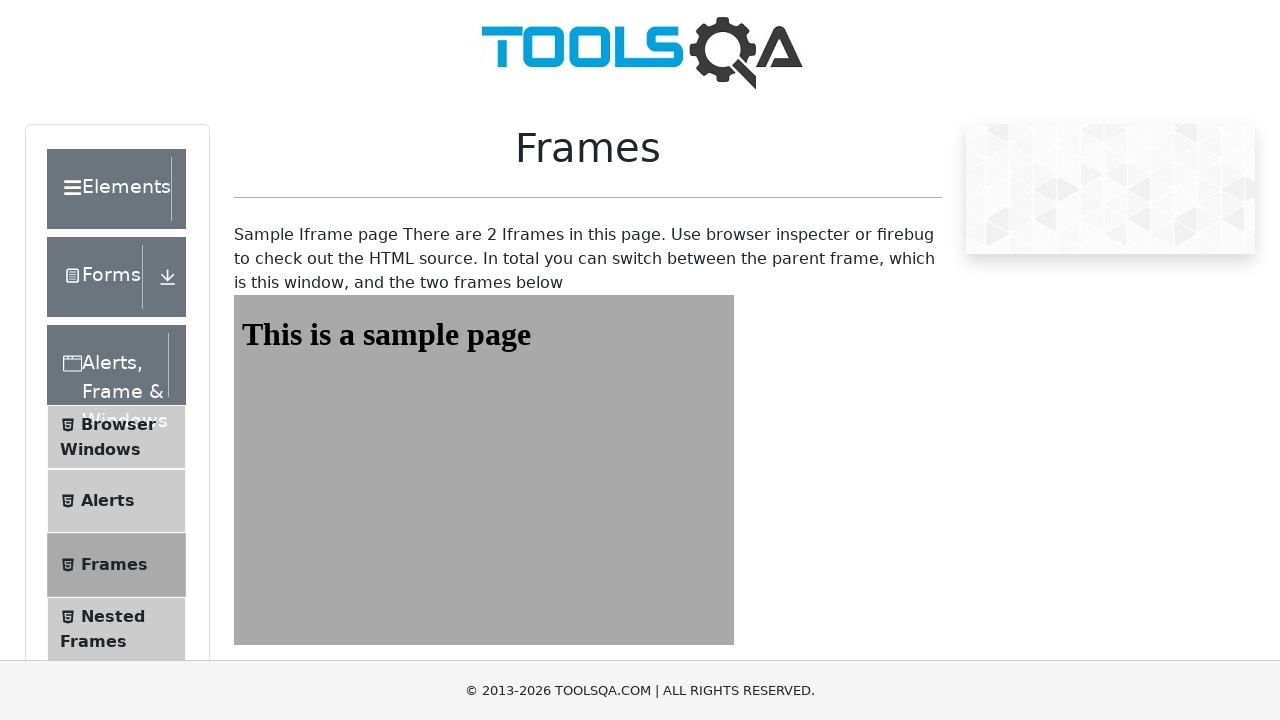

Navigated to https://demoqa.com/frames
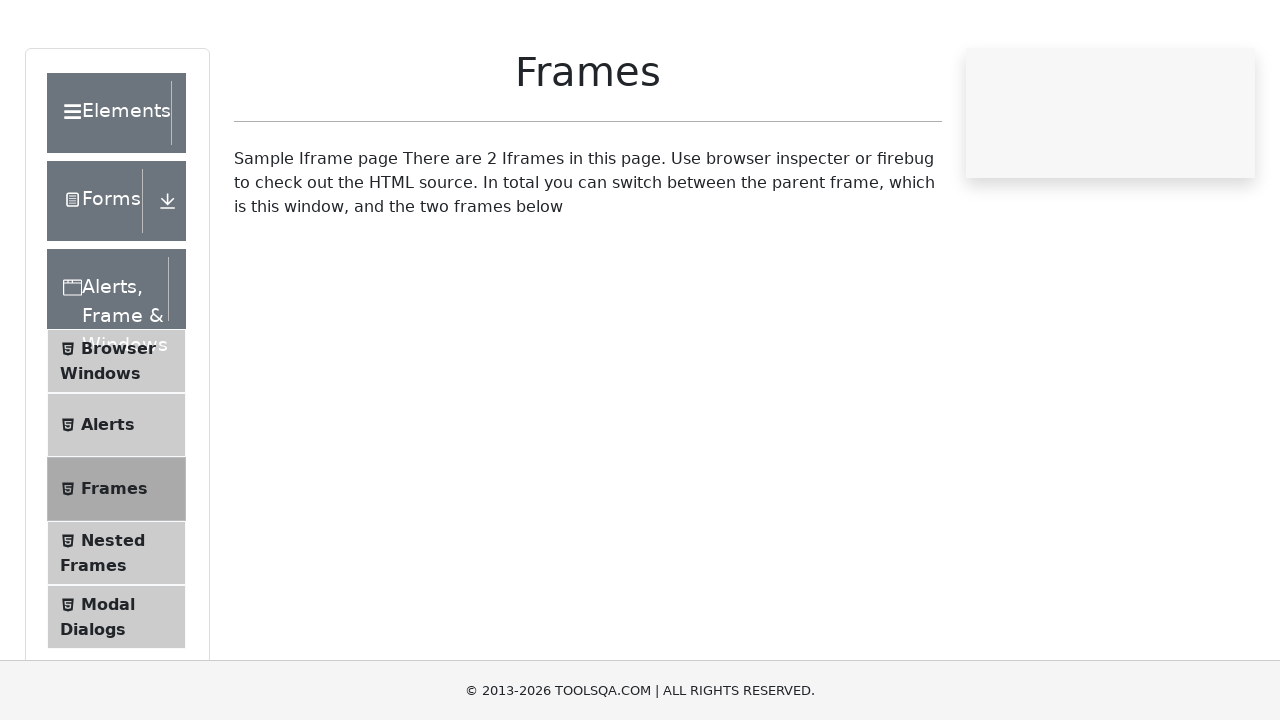

Switched to iframe named 'frame2'
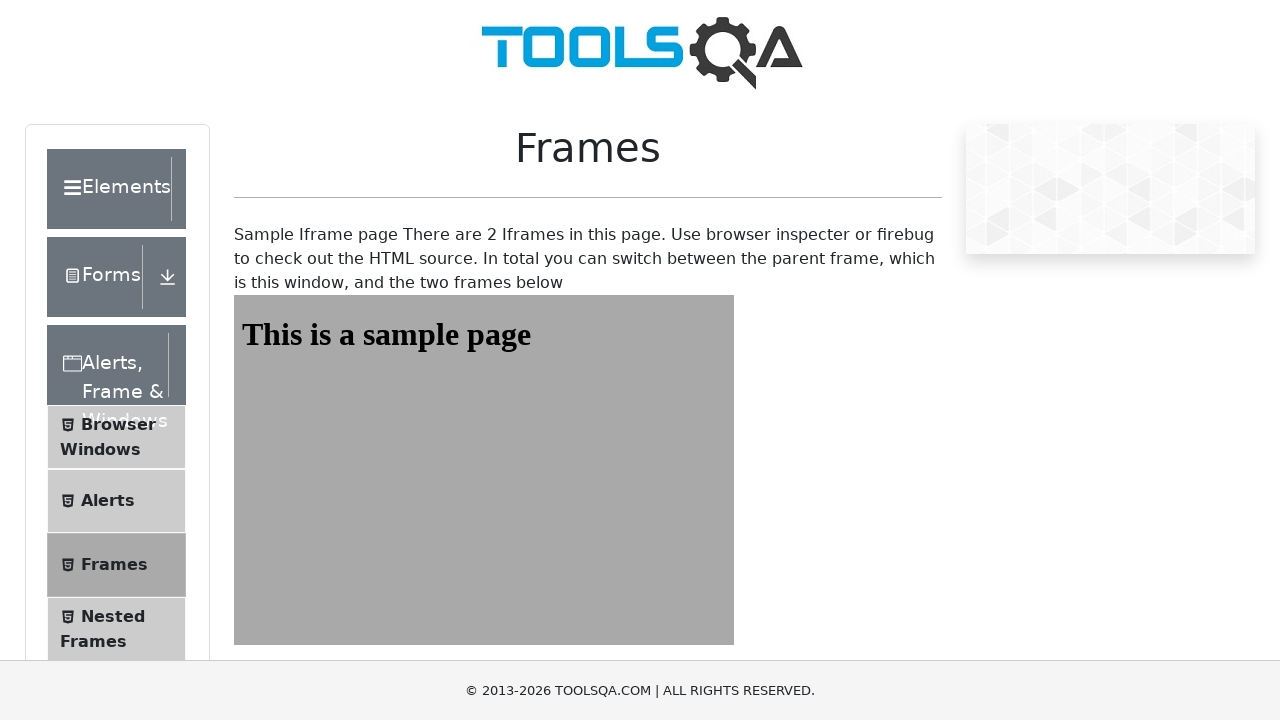

Read text content from #sampleHeading element in iframe
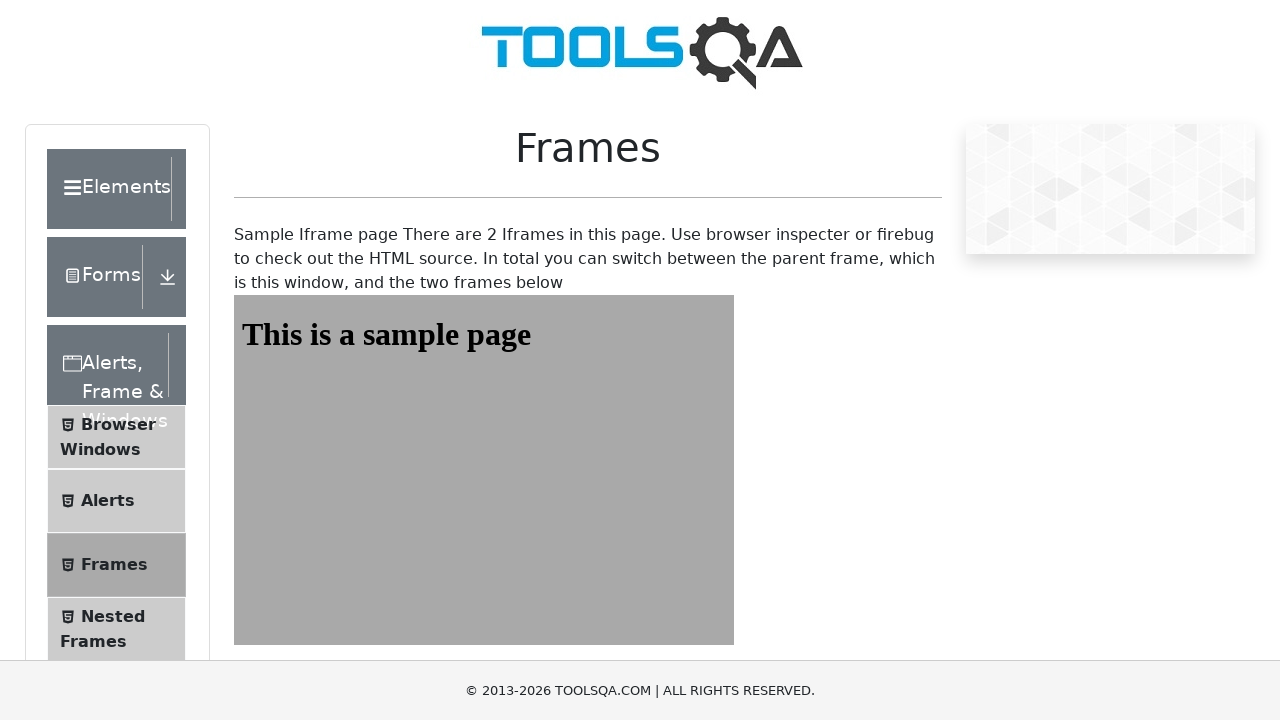

Verified that heading text contains 'This is a sample page'
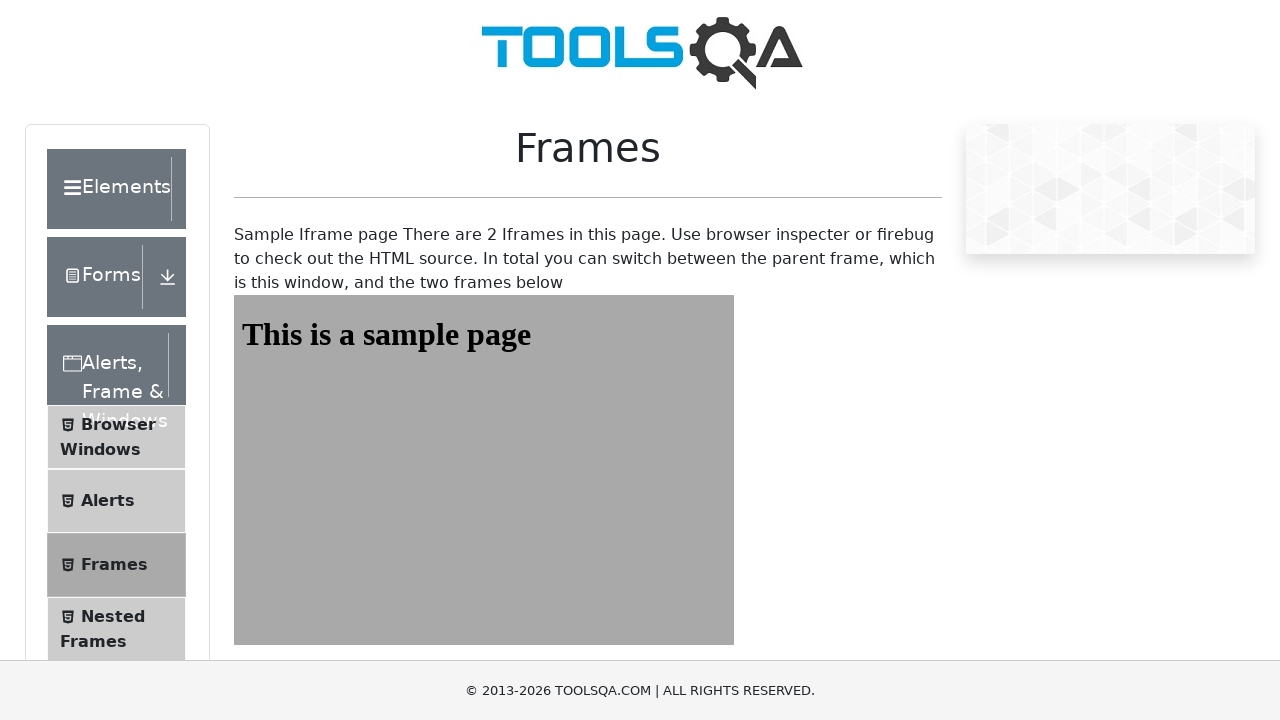

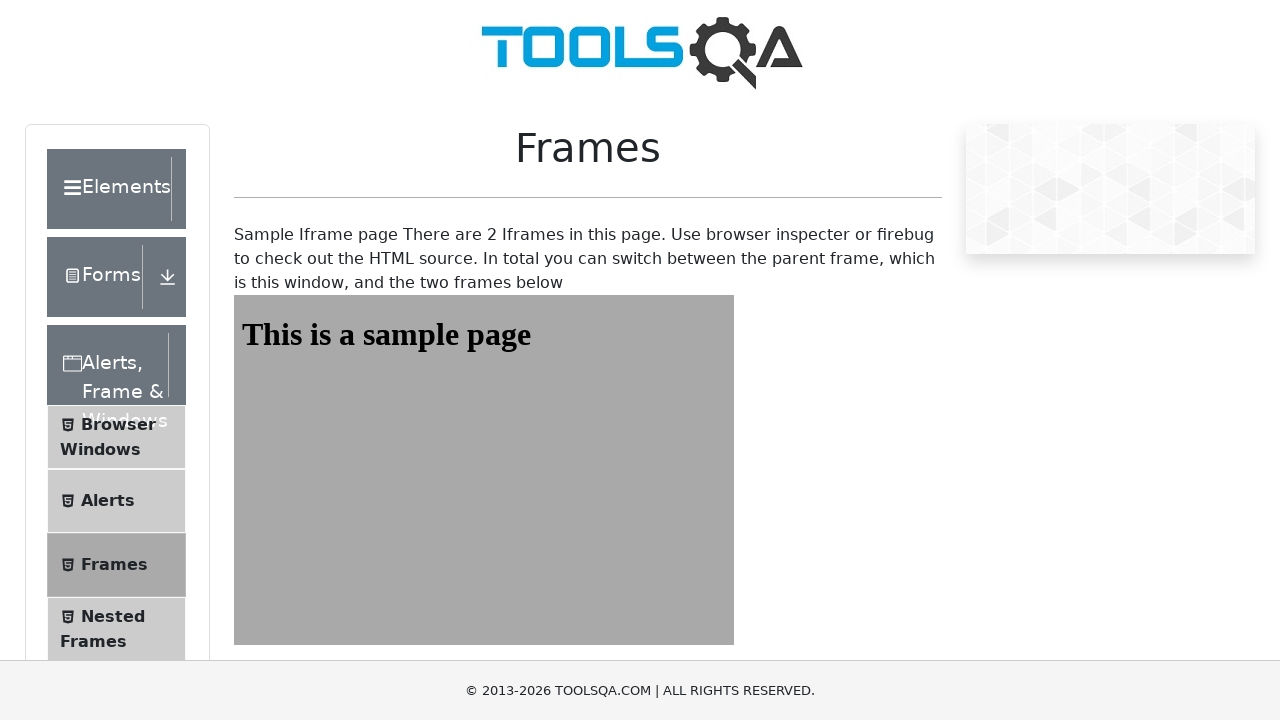